Tests the Tata CLiQ e-commerce workflow by navigating to Casio watches through the Brands menu, sorting by New Arrivals, filtering by Men, clicking on a watch product, and adding it to the shopping bag.

Starting URL: https://www.tatacliq.com/

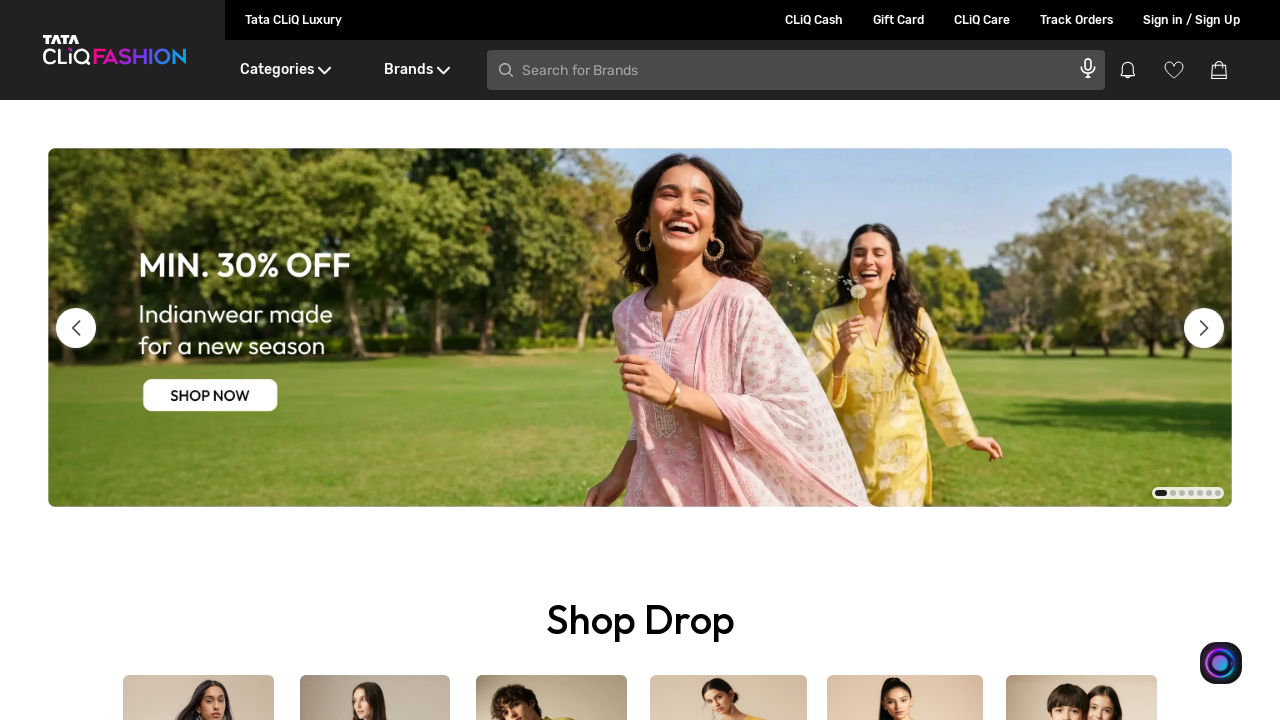

Hovered over Brands menu at (416, 70) on xpath=//div[text()='Brands']
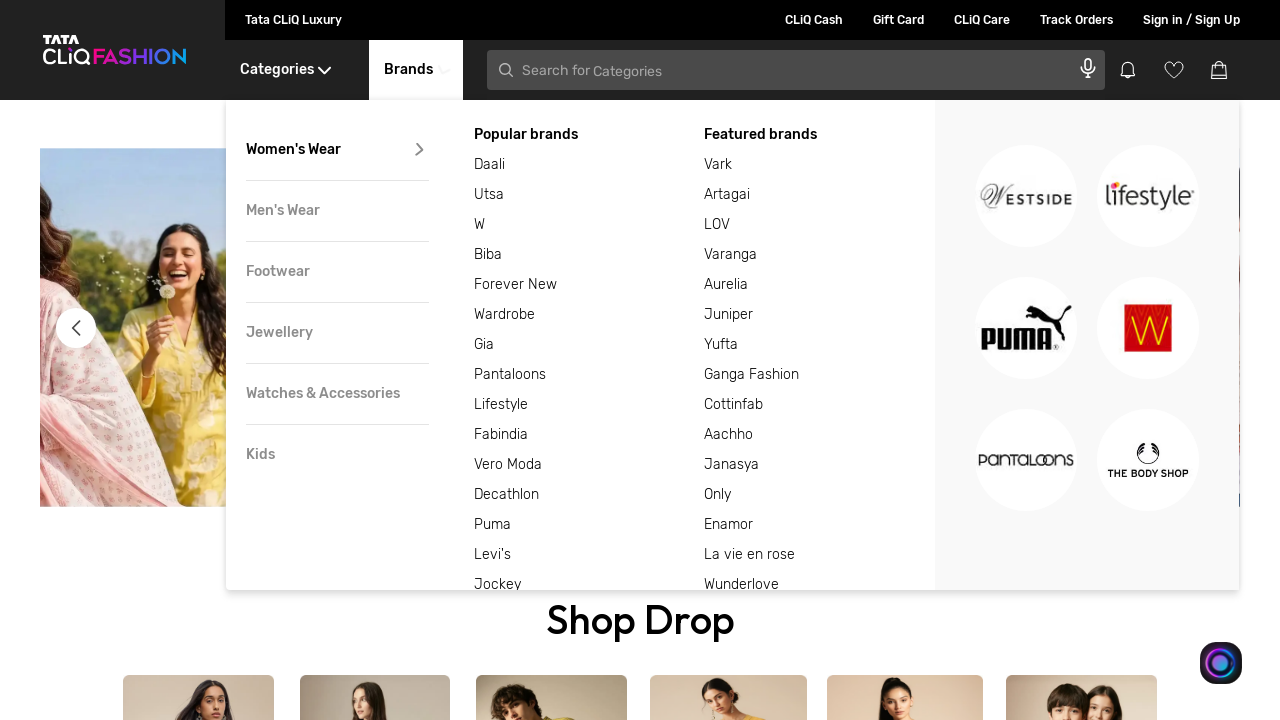

Waited for Brands menu to expand
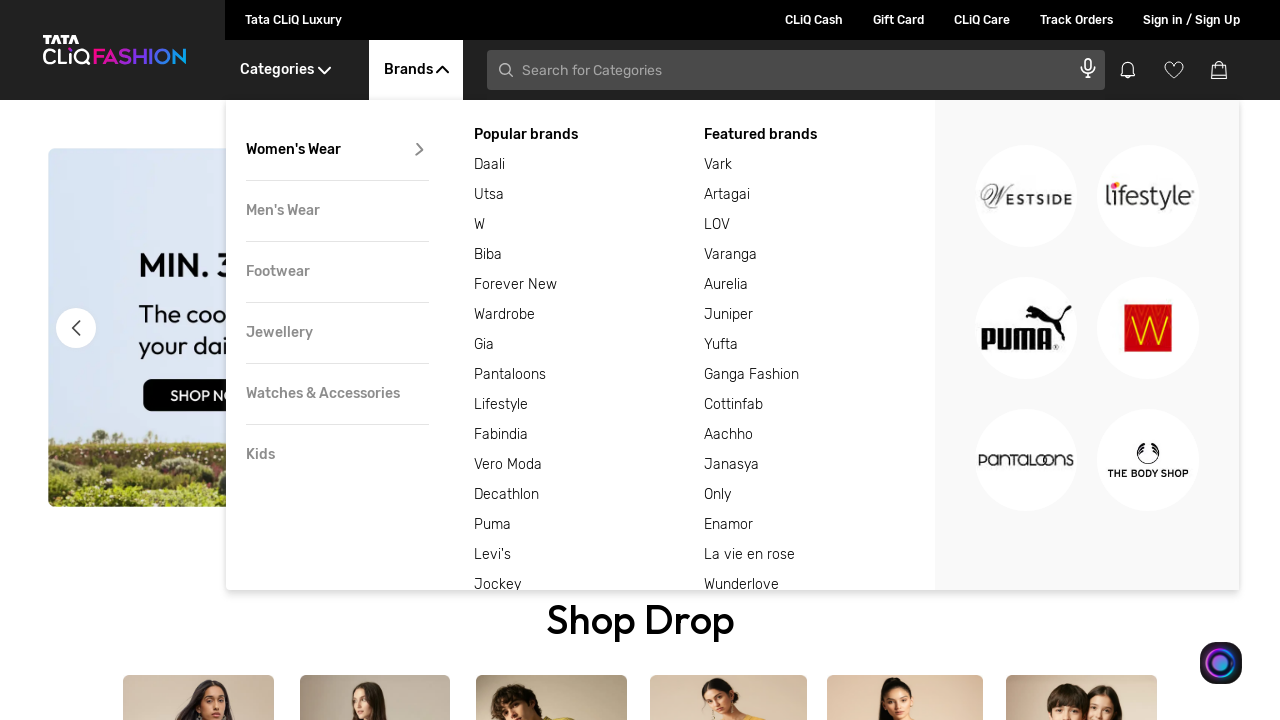

Hovered over Watches & Accessories submenu at (337, 394) on xpath=//div[text()='Watches & Accessories']
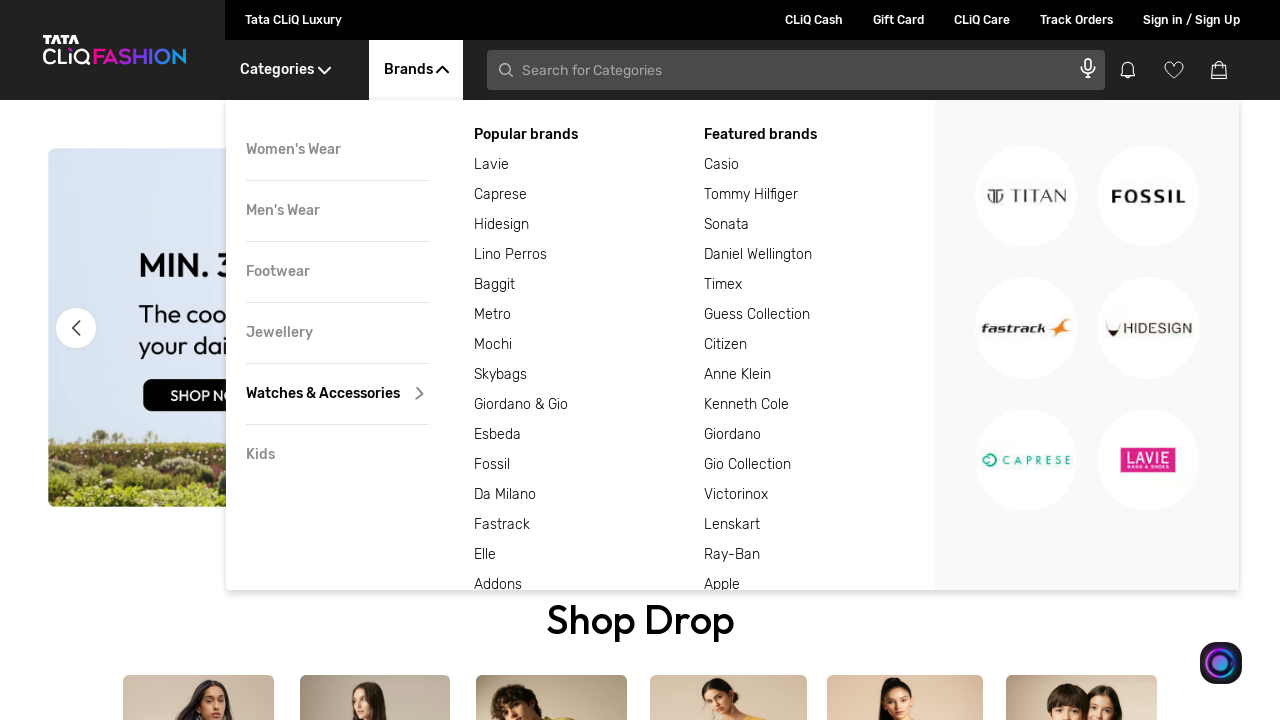

Waited for Watches & Accessories submenu to expand
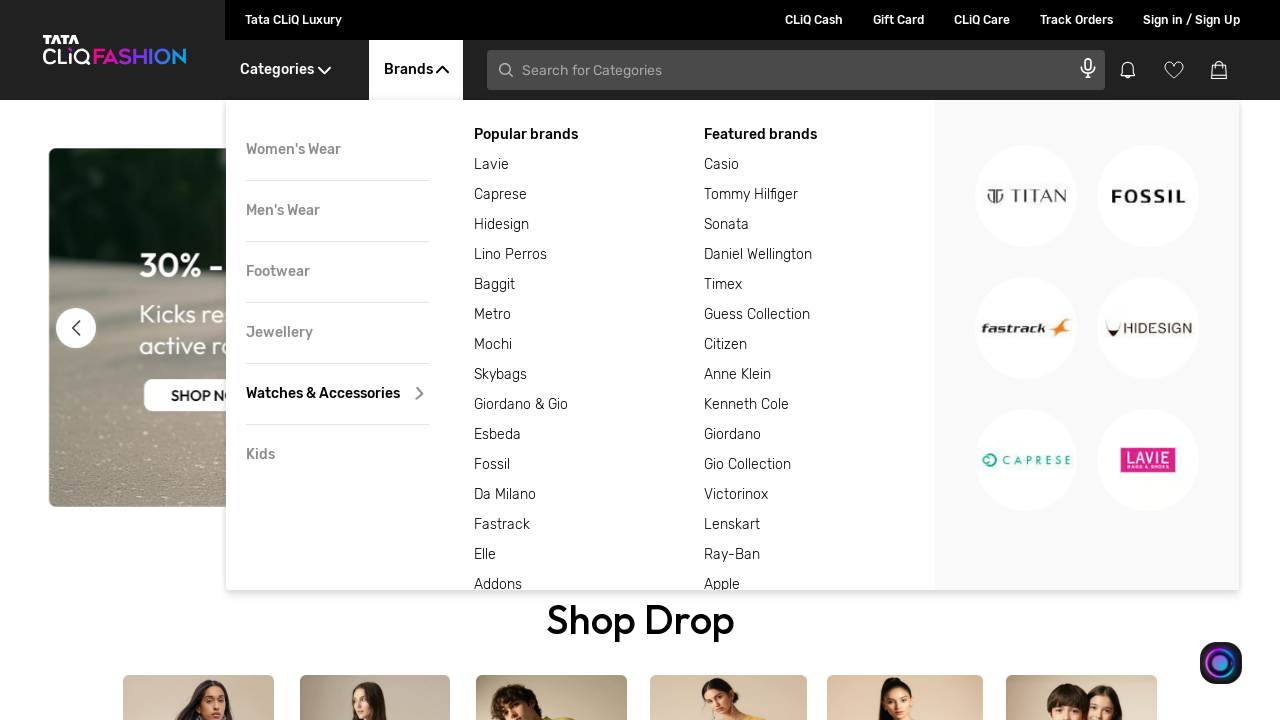

Clicked on Casio brand at (820, 165) on xpath=//div[text()='Casio']
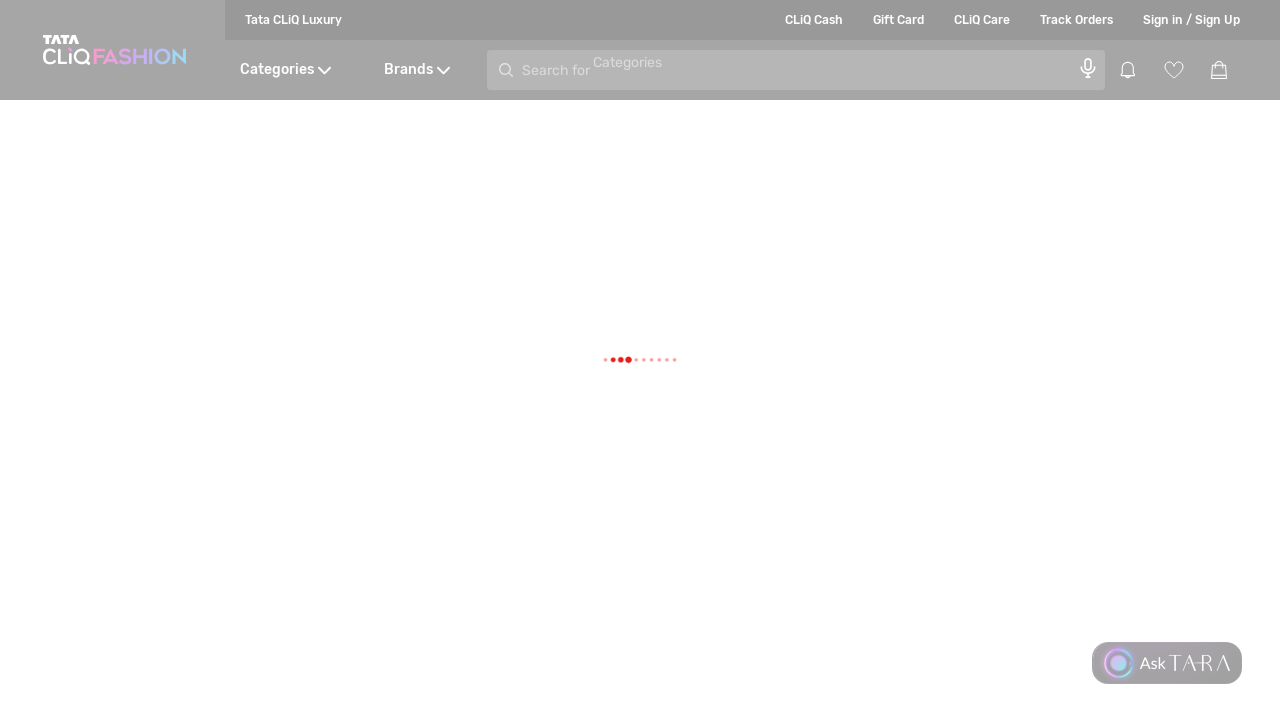

Waited for Casio watches page to load
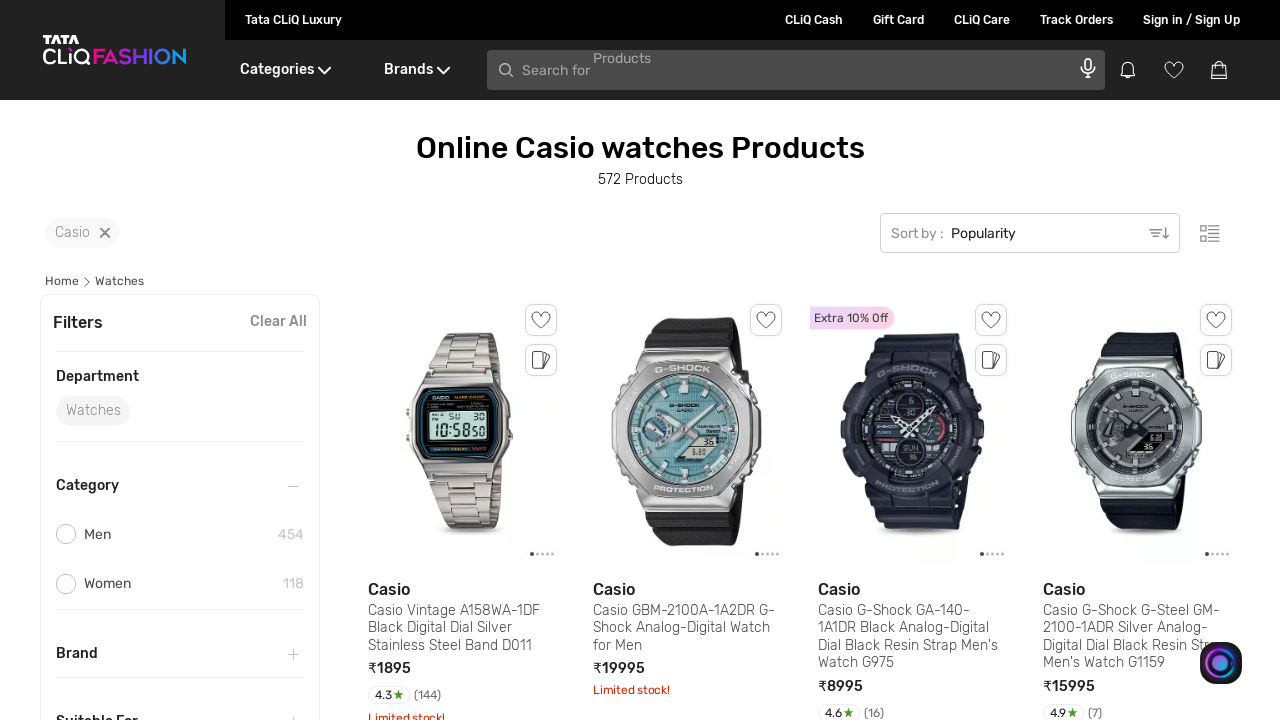

Sorted products by New Arrivals on select
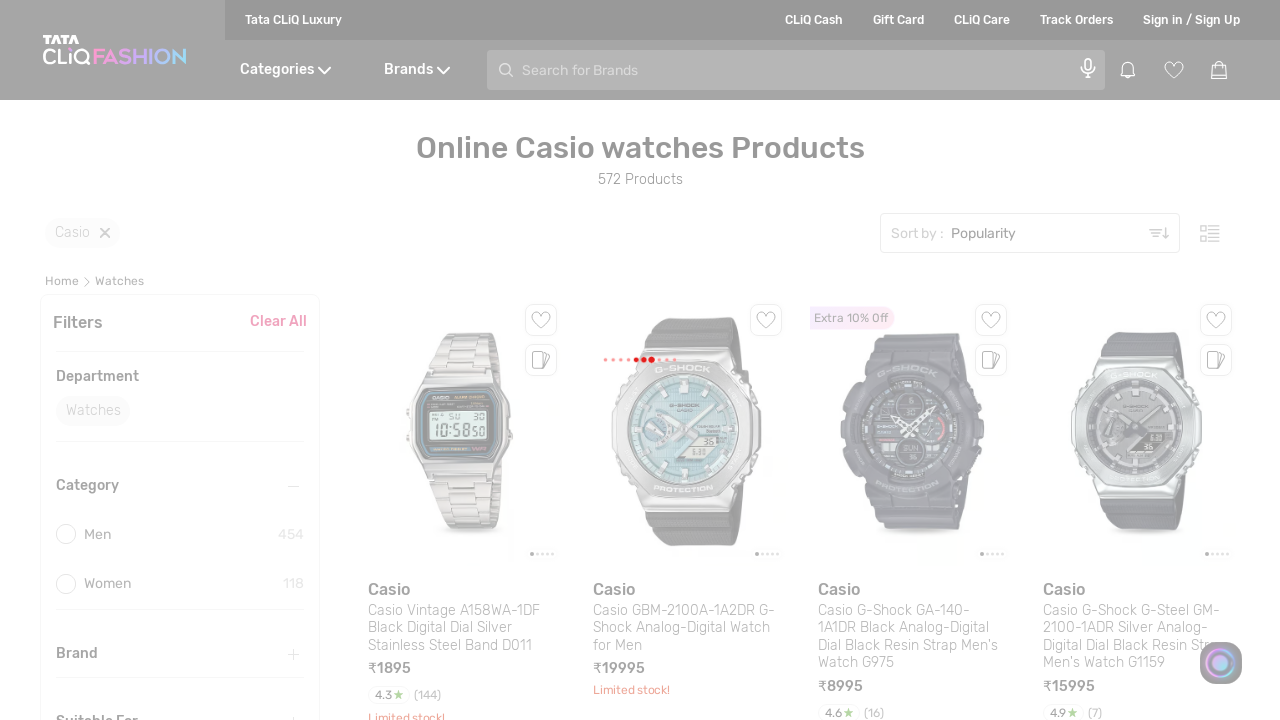

Waited for products to be sorted by New Arrivals
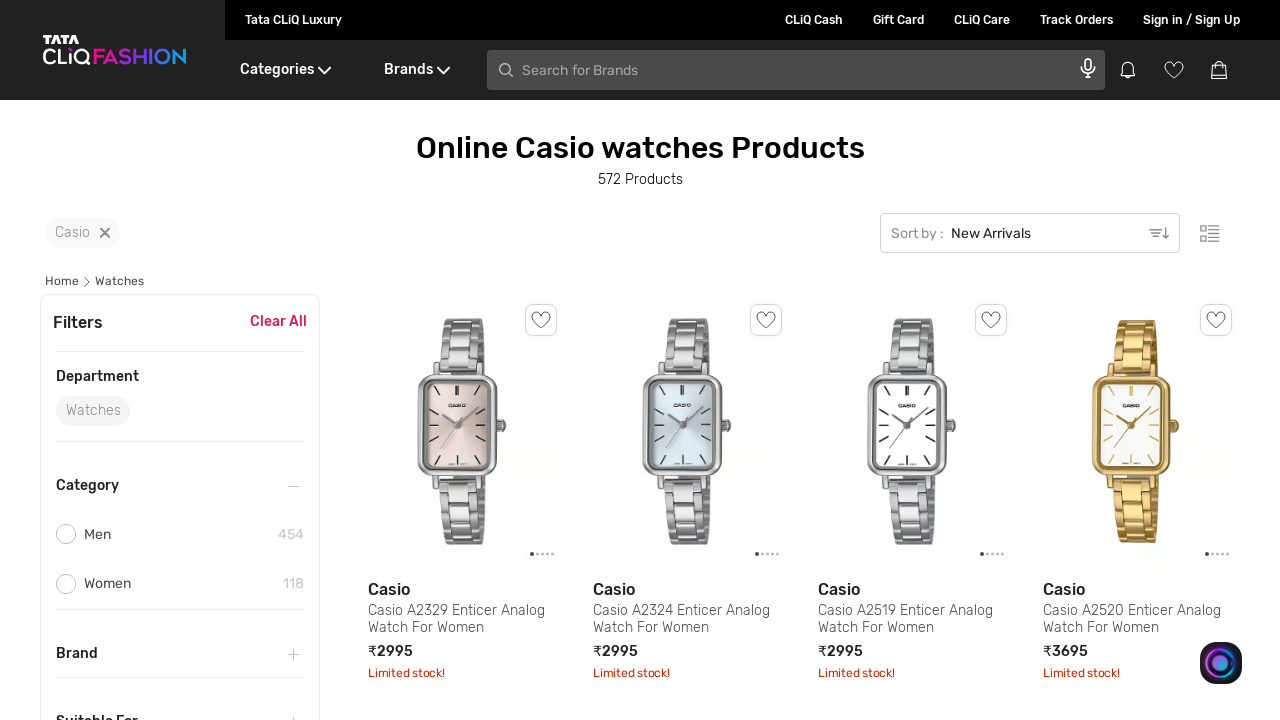

Clicked Men filter at (171, 534) on xpath=//div[text()='Men']
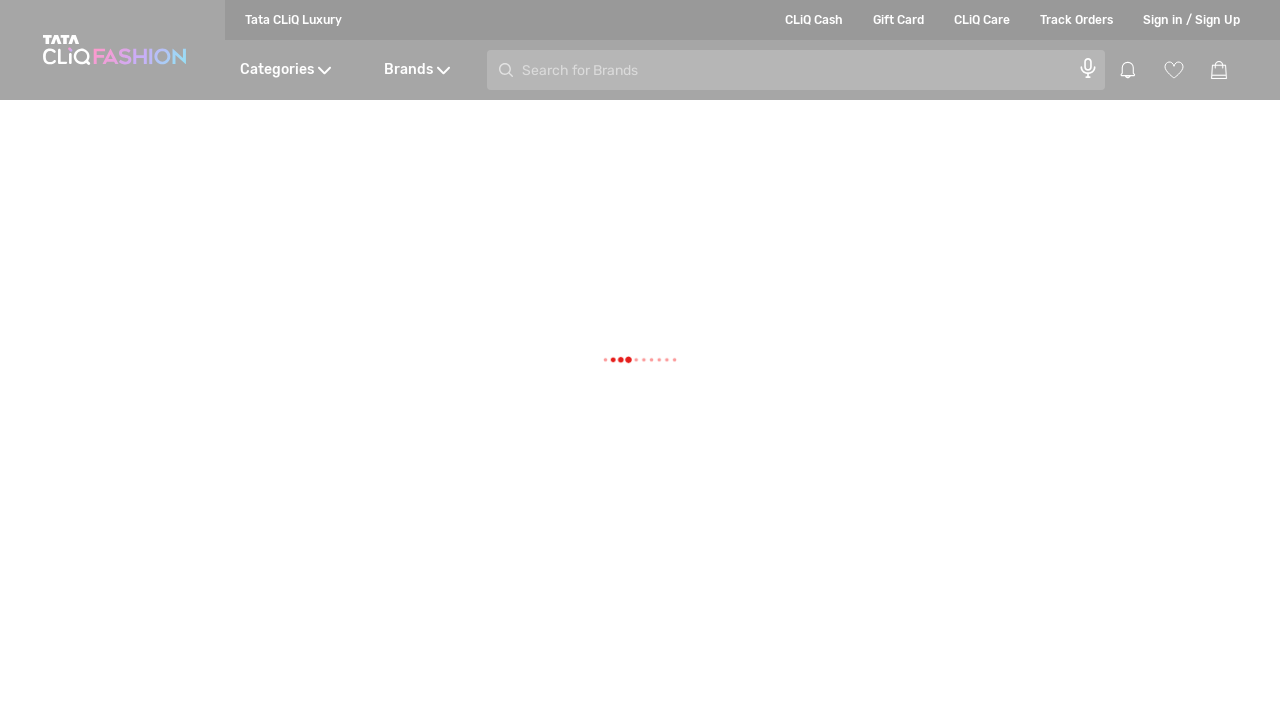

Waited for Men filter to be applied
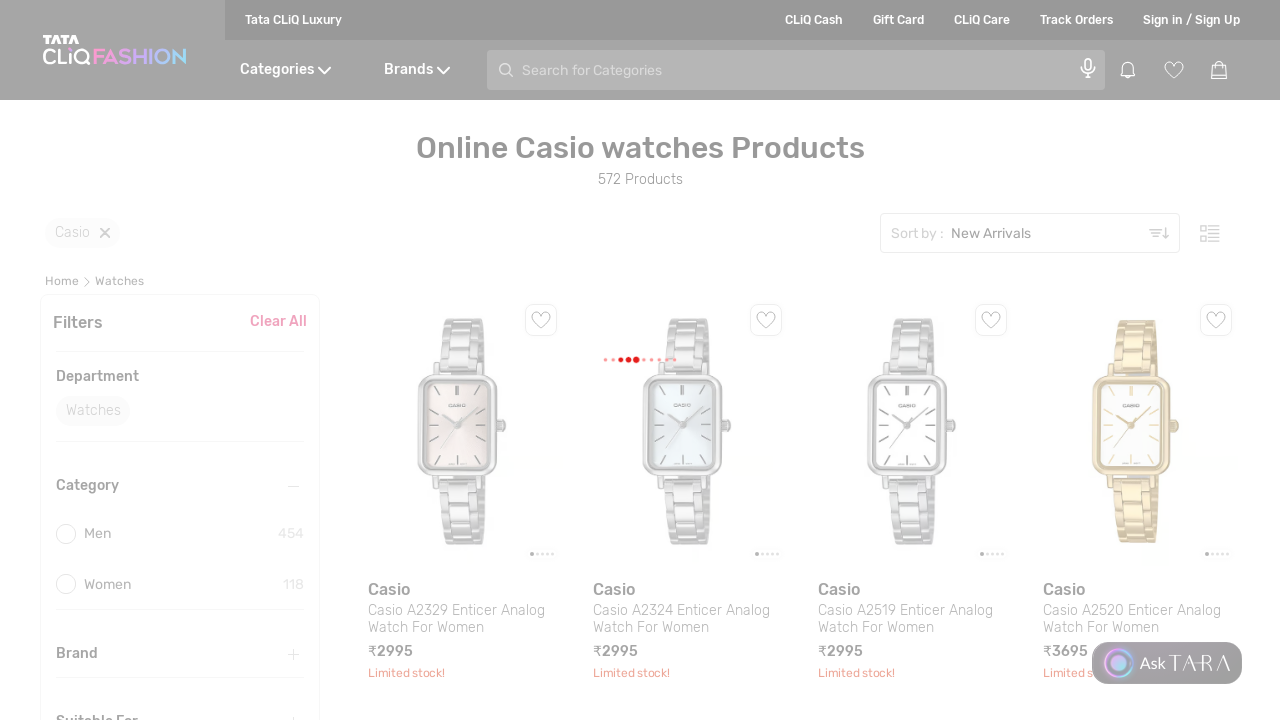

Retrieved first watch price: ₹2995
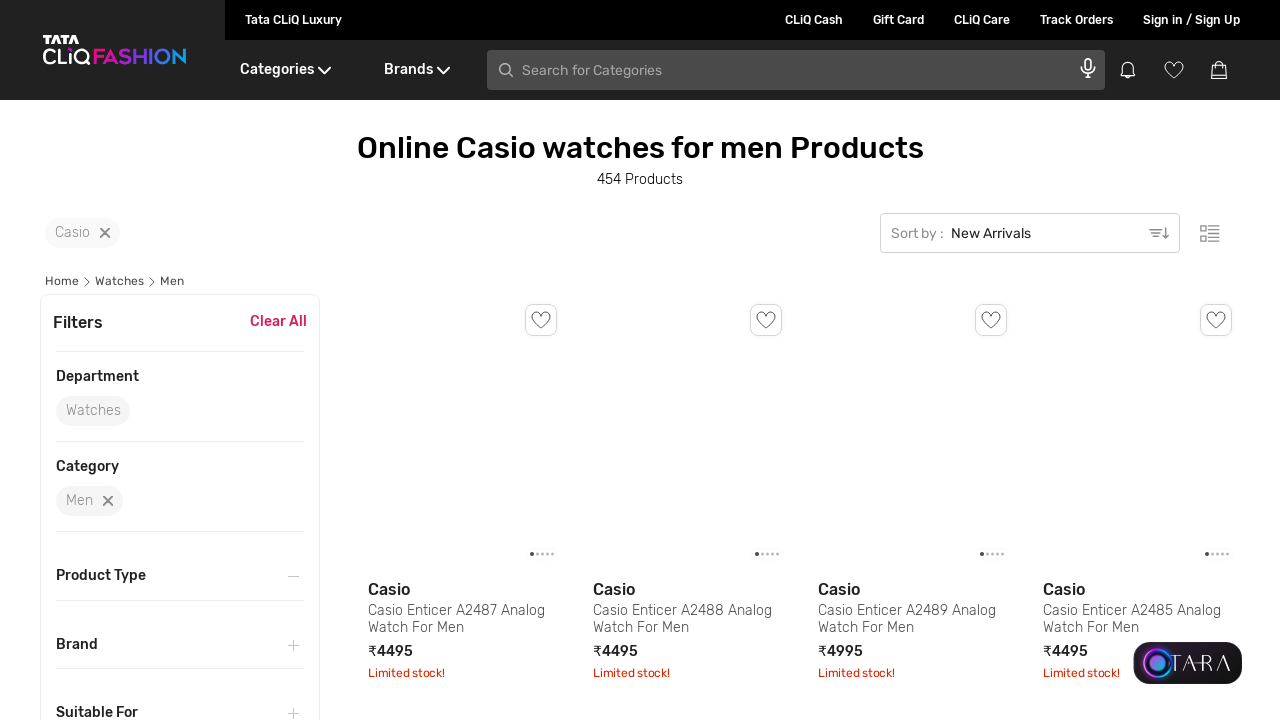

Clicked on first watch product at (462, 495) on xpath=//div[@class='ProductModule__imageAndDescriptionWrapper'] >> nth=0
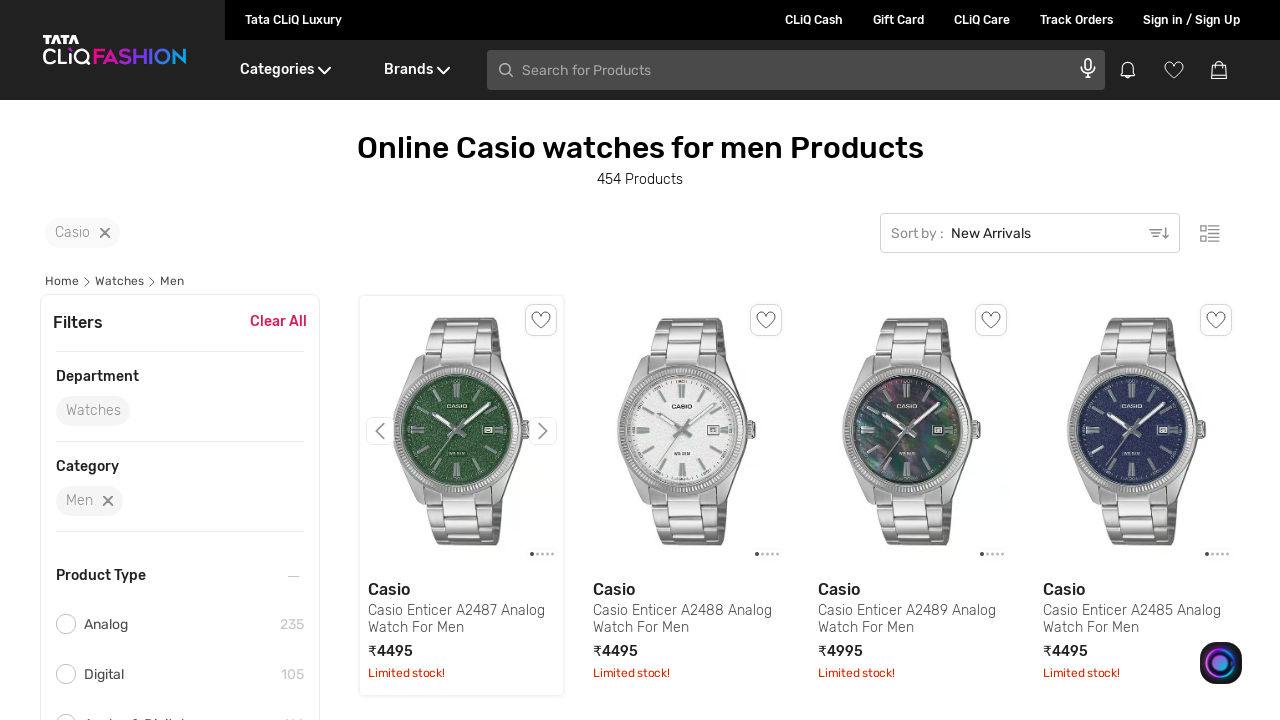

Waited for product details page to load
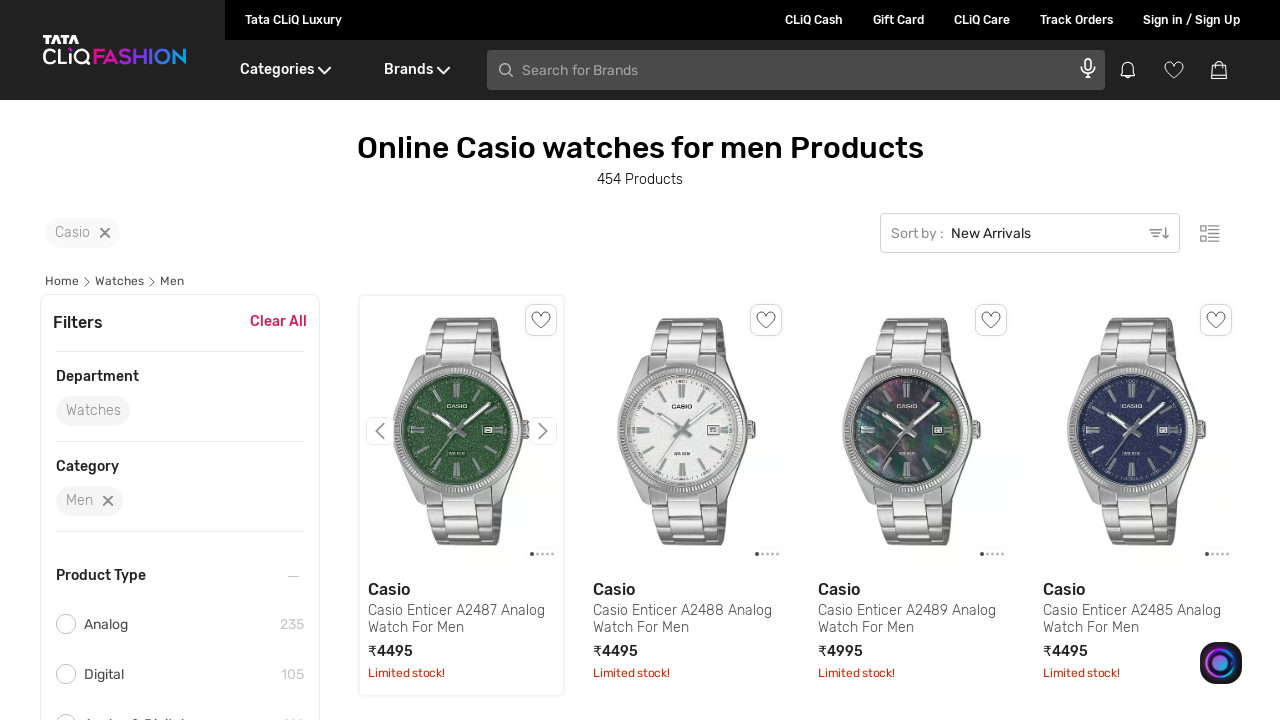

Switched to newly opened product details page
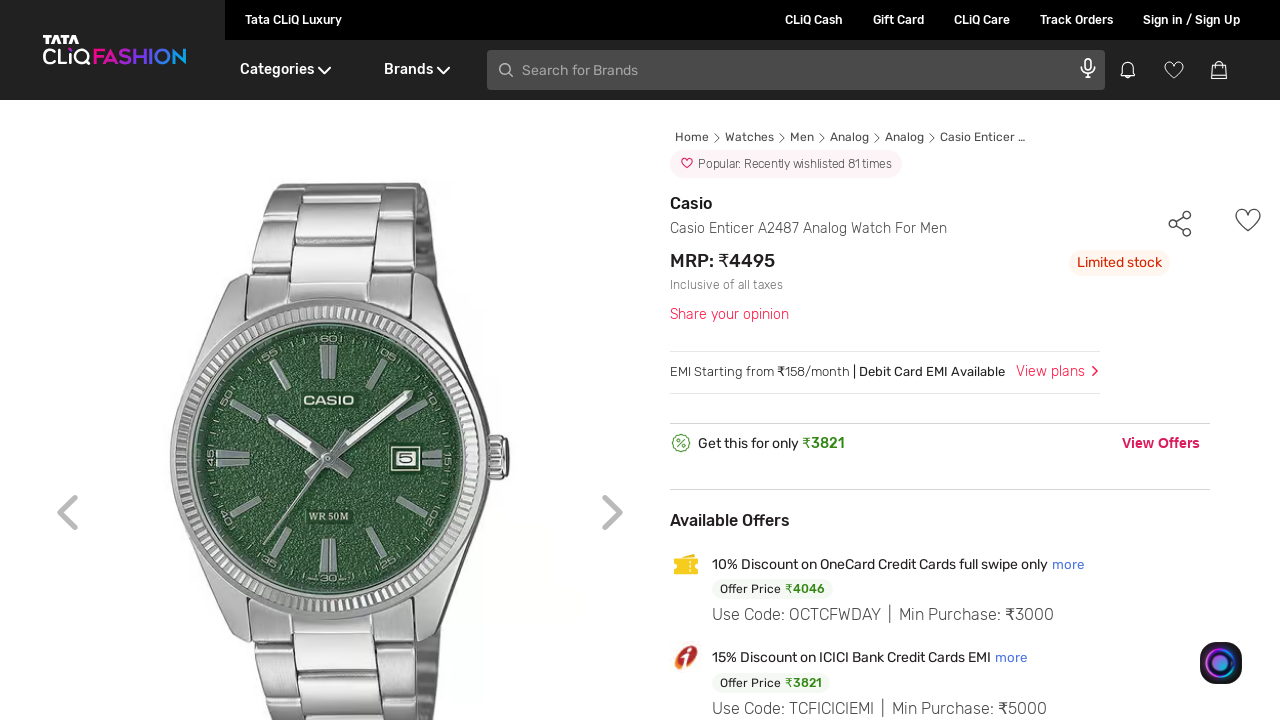

Product details page loaded with price information
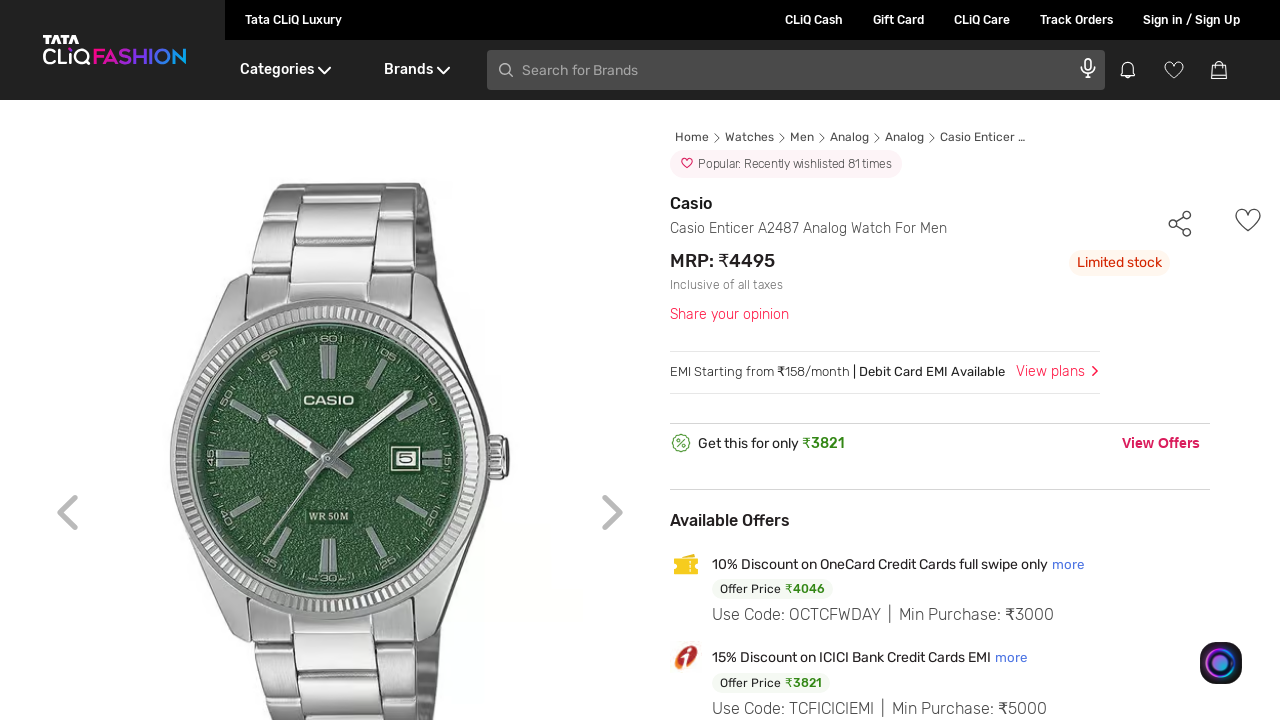

Clicked ADD TO BAG button at (978, 360) on xpath=//span[text()='ADD TO BAG']
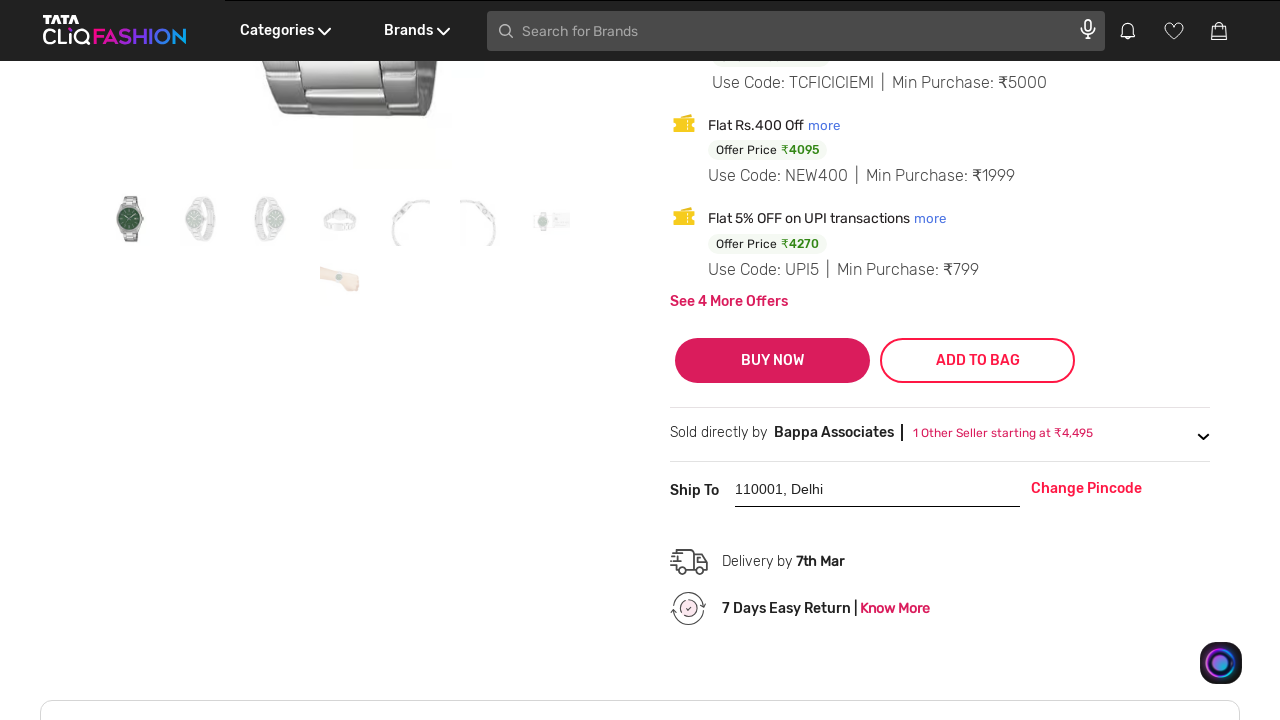

Waited for product to be added to shopping bag
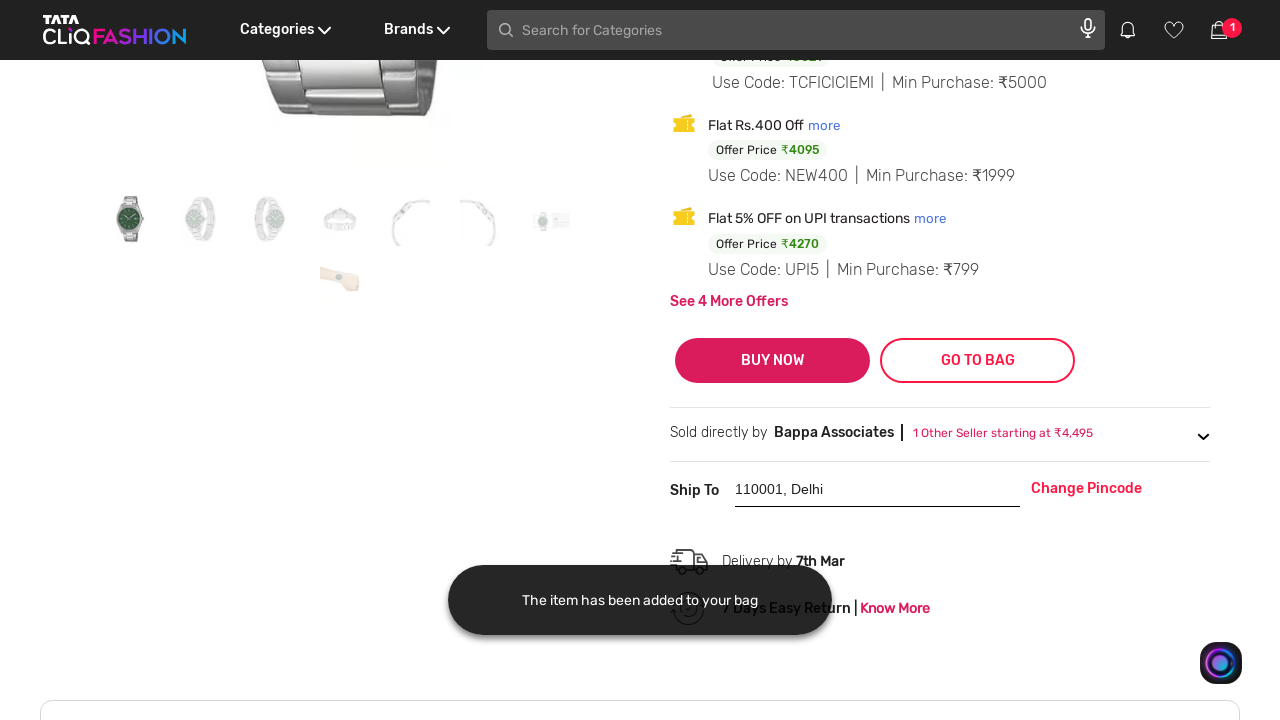

Cart count updated - watch successfully added to shopping bag
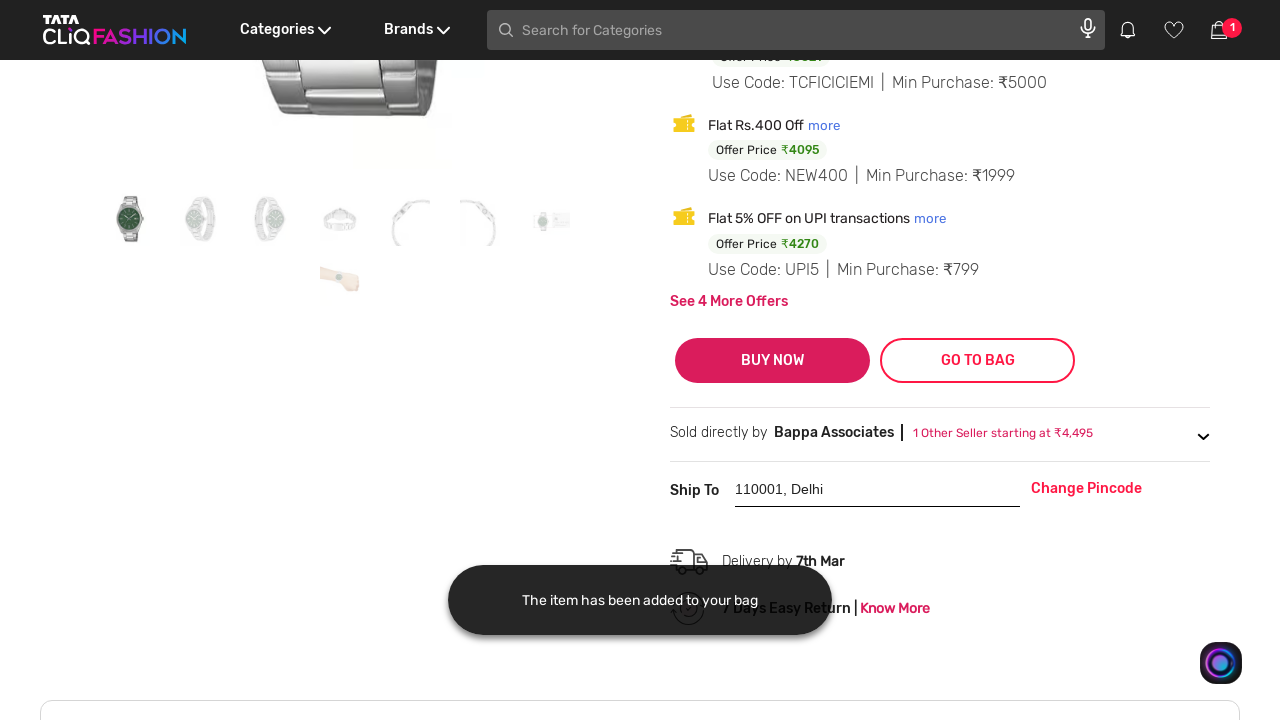

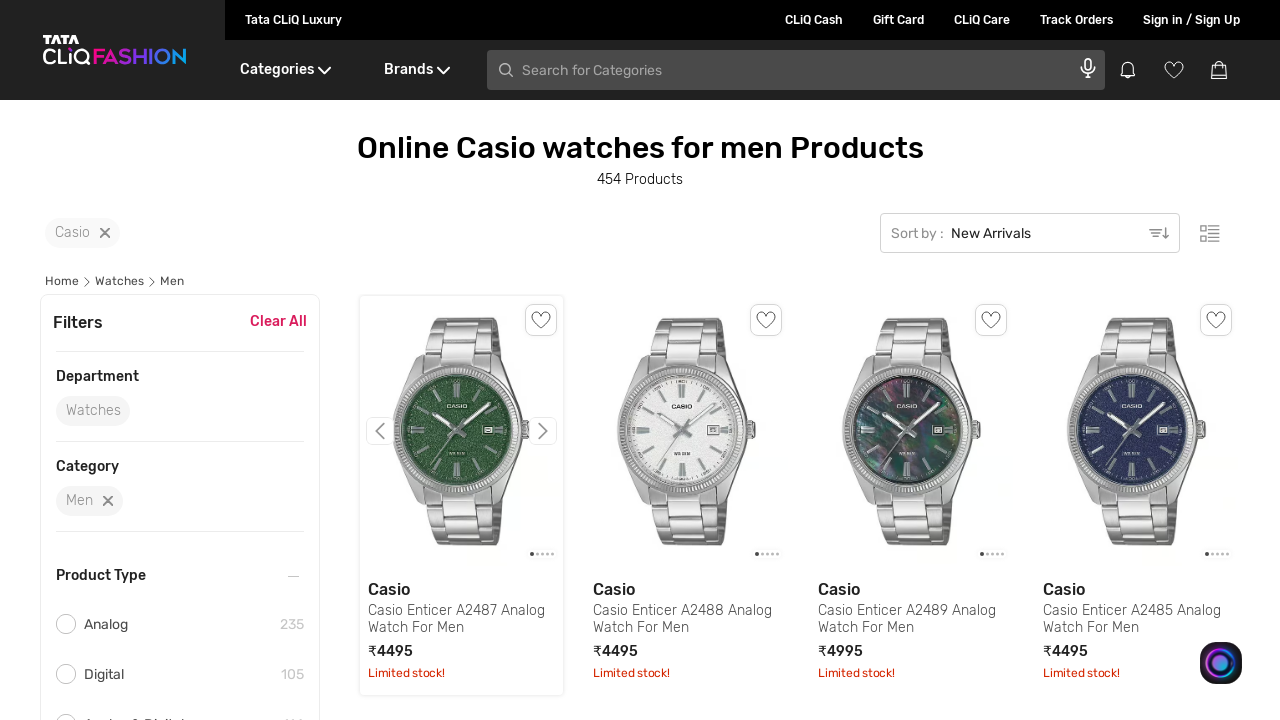